Tests submitting a product review by navigating to a product page, selecting the reviews tab, choosing a 5-star rating, and filling out the review form with comment, name, and email.

Starting URL: https://practice.automationtesting.in/

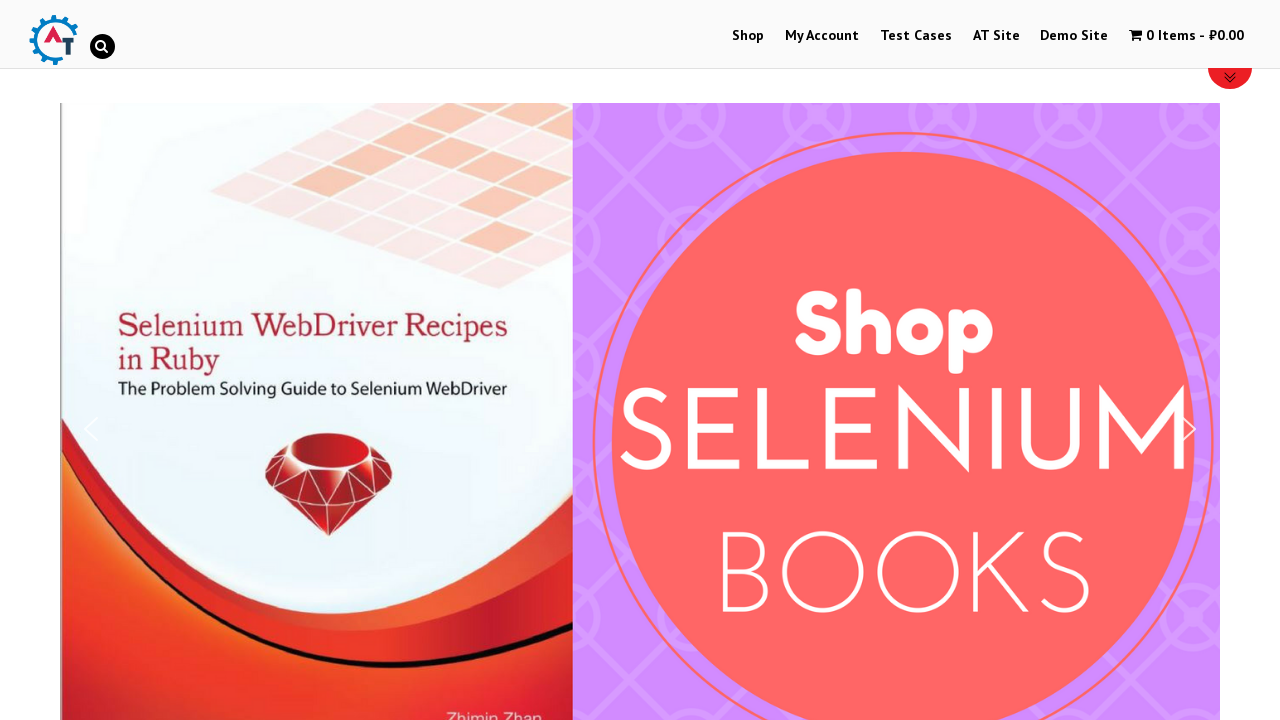

Scrolled down 600px to view products
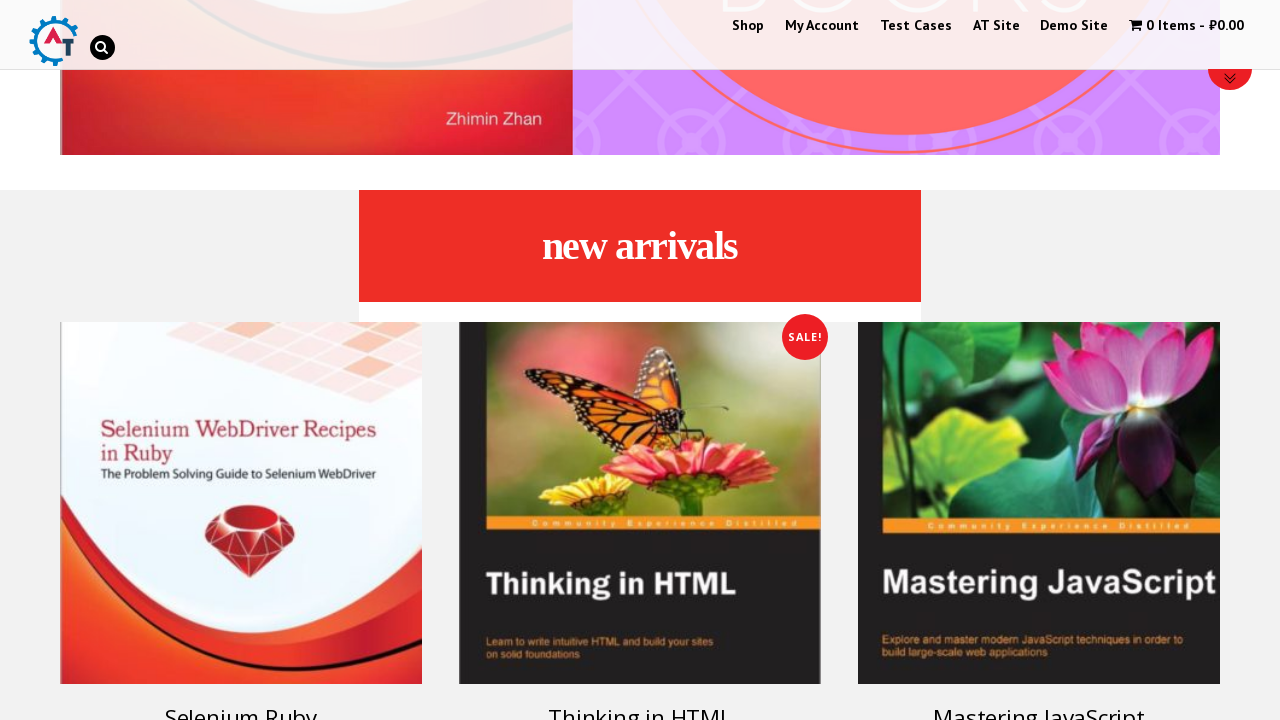

Clicked on Ruby book product image at (241, 503) on #text-22-sub_row_1-0-2-0-0 > div > ul > li > a.woocommerce-LoopProduct-link > im
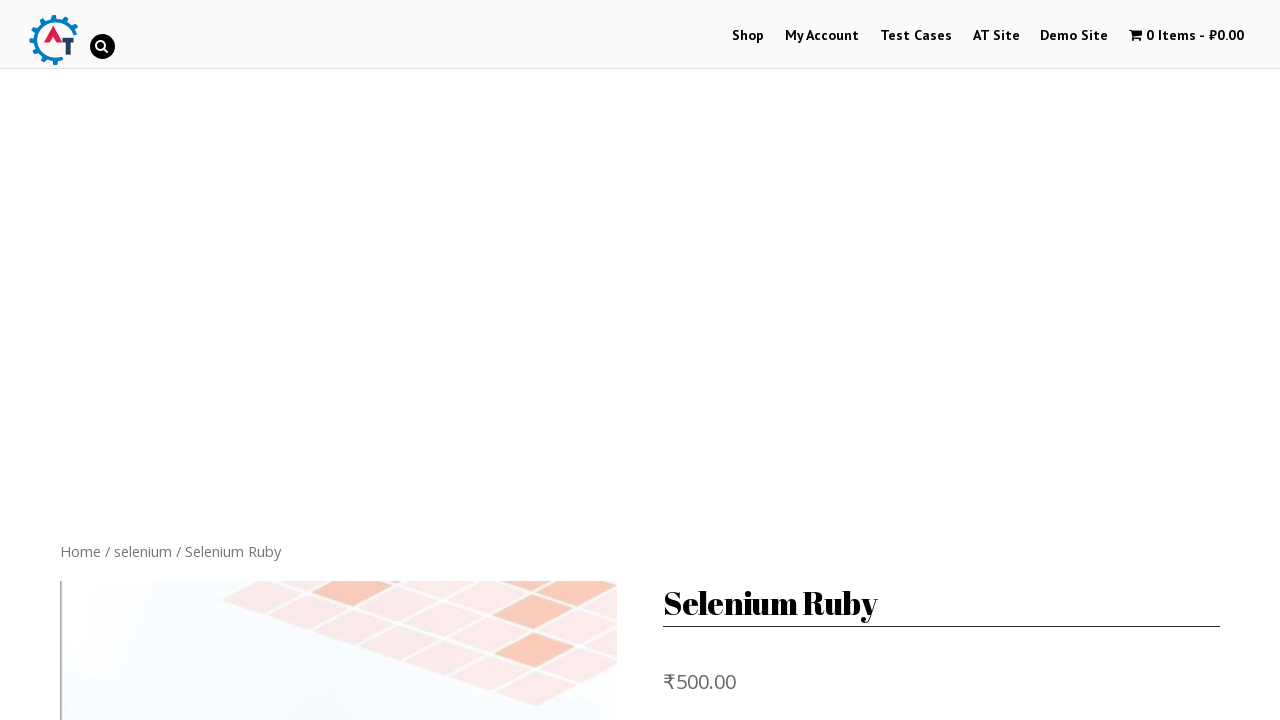

Product page loaded (networkidle)
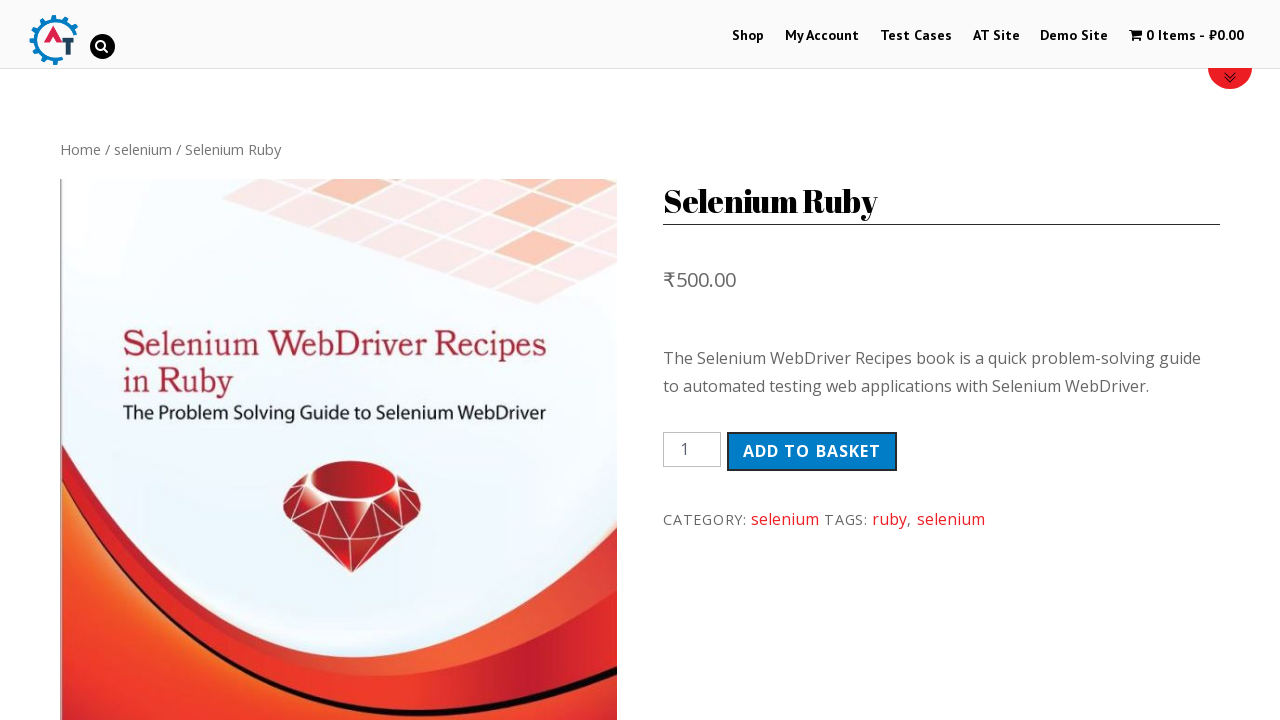

Scrolled down 600px to view product tabs
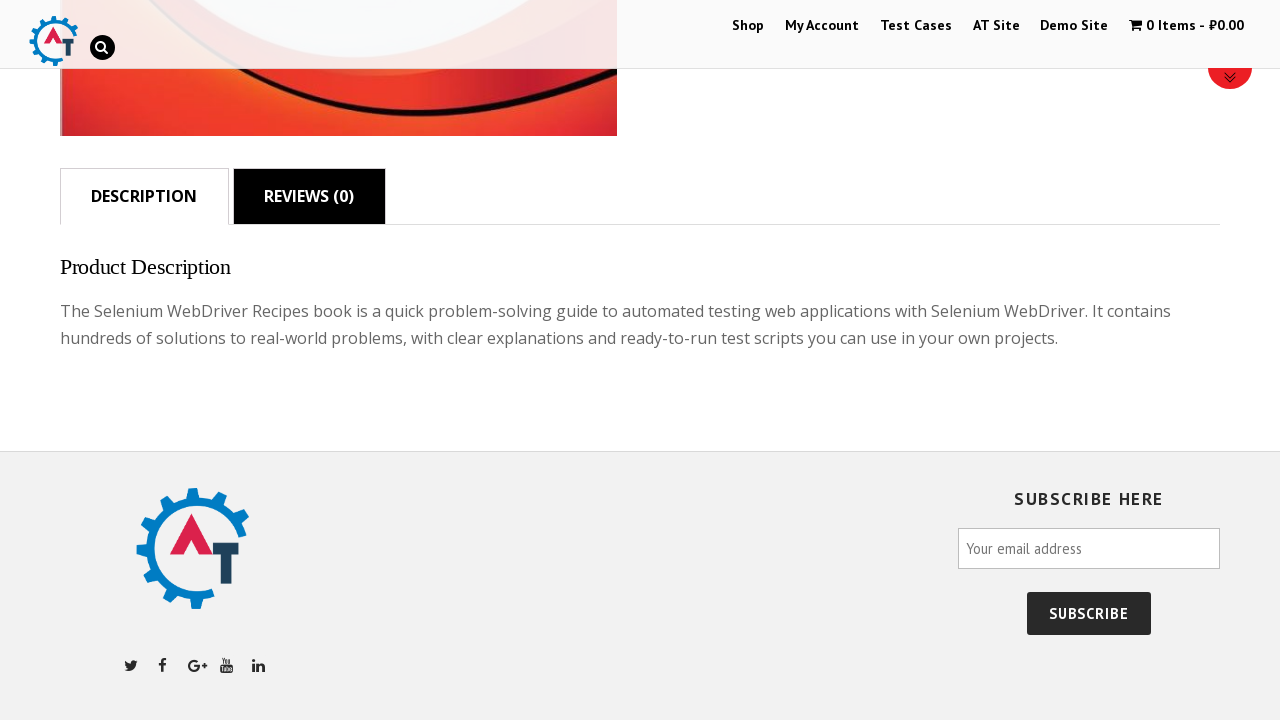

Clicked on the Reviews tab at (309, 196) on #product-160 > div.woocommerce-tabs.wc-tabs-wrapper > ul > li.reviews_tab > a
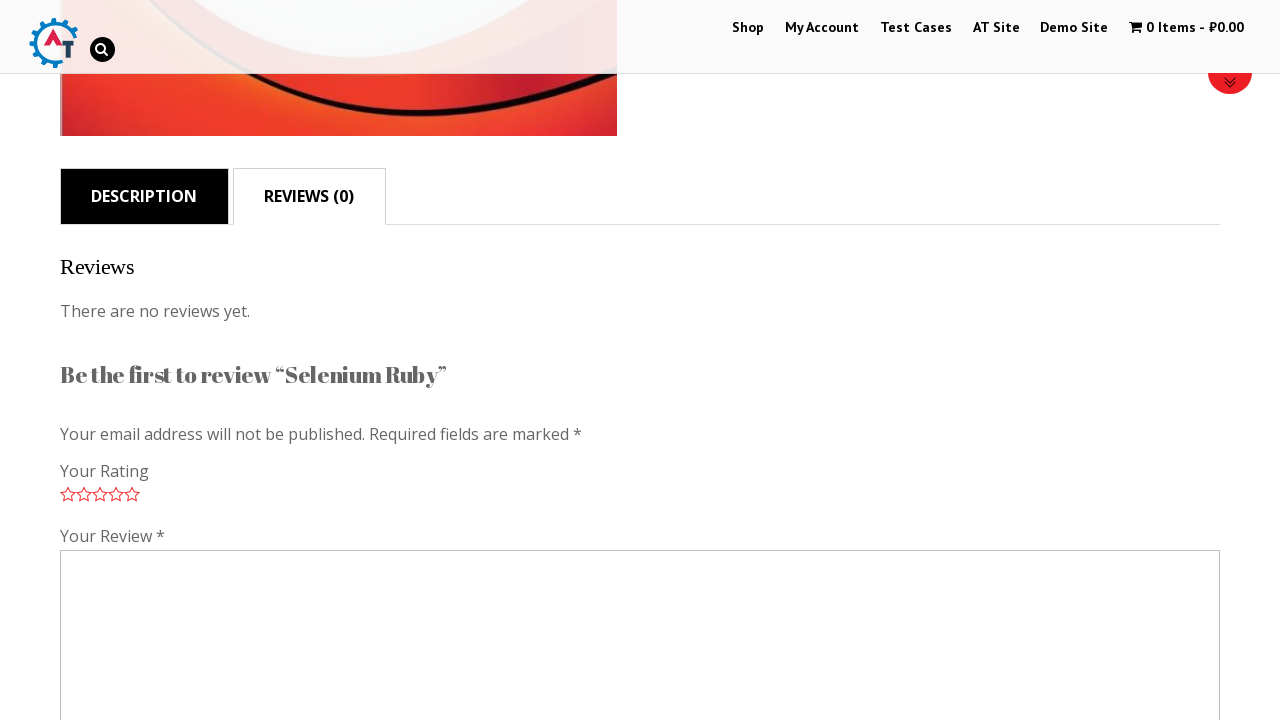

Reviews form section loaded
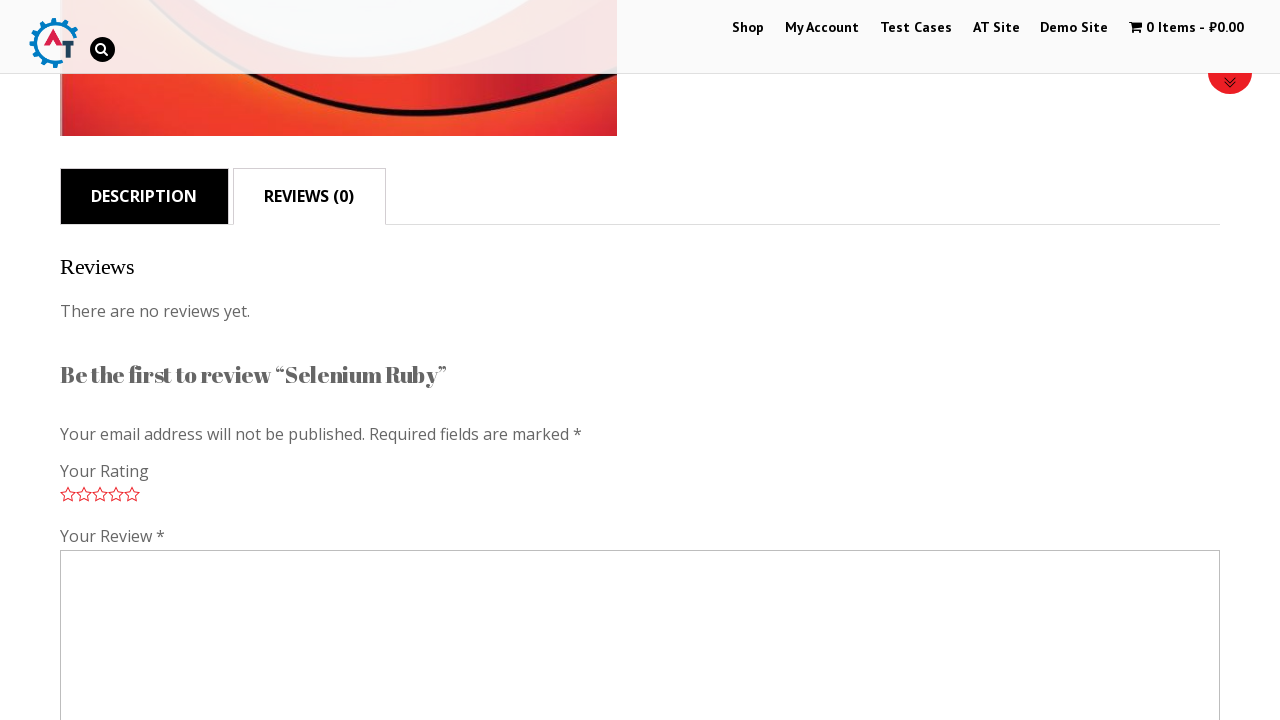

Selected 5-star rating at (132, 494) on #commentform > p.comment-form-rating > p > span > a.star-5
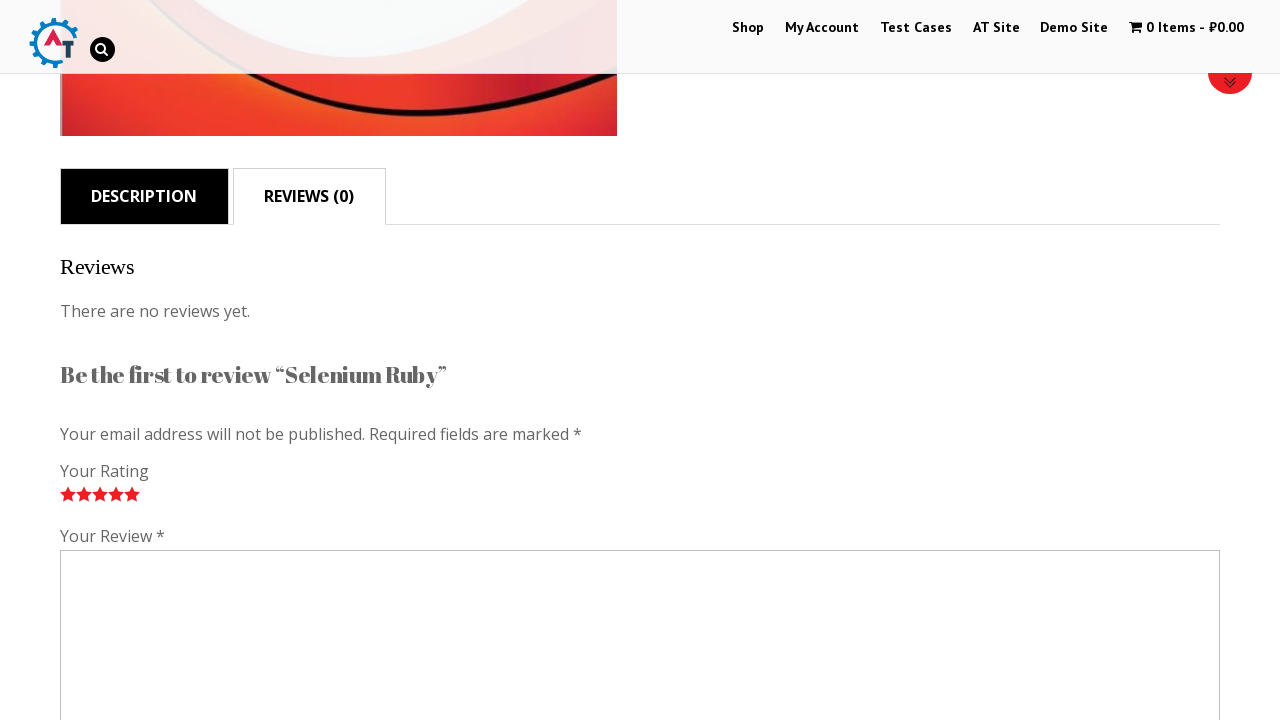

Scrolled down 900px to view review form fields
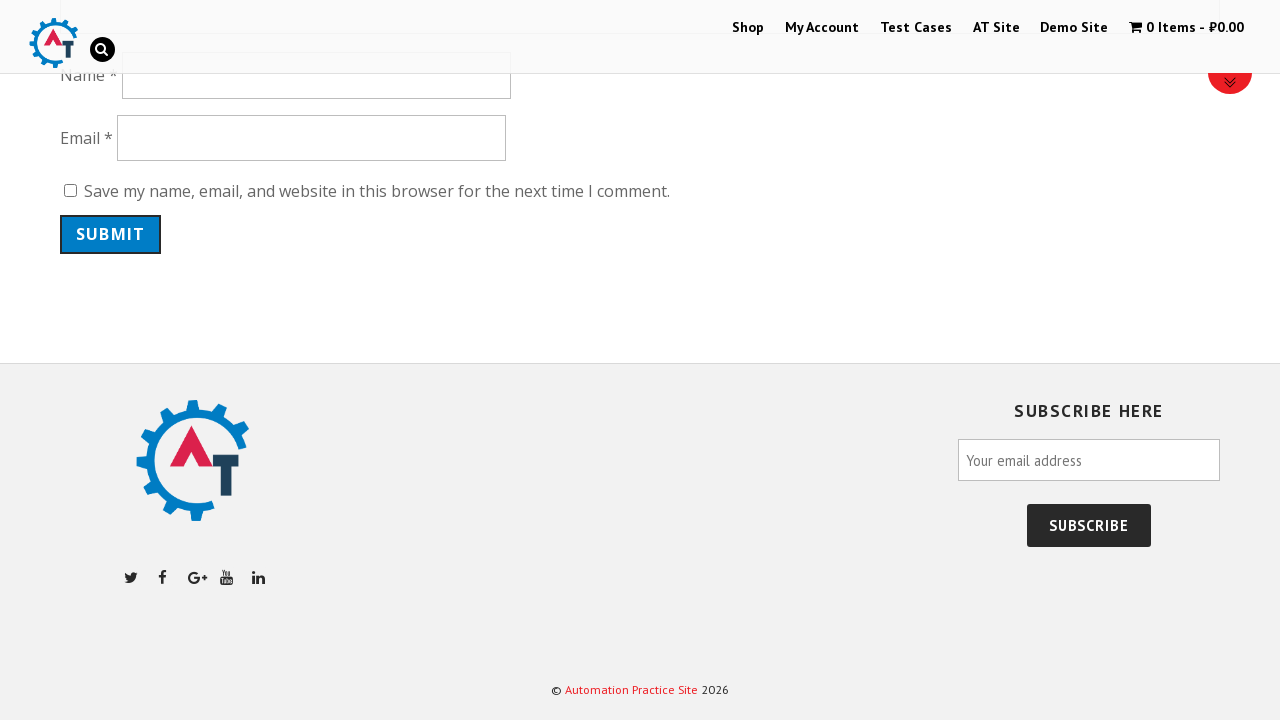

Filled review comment field with 'Excellent book for learning automation!' on textarea[name='comment']
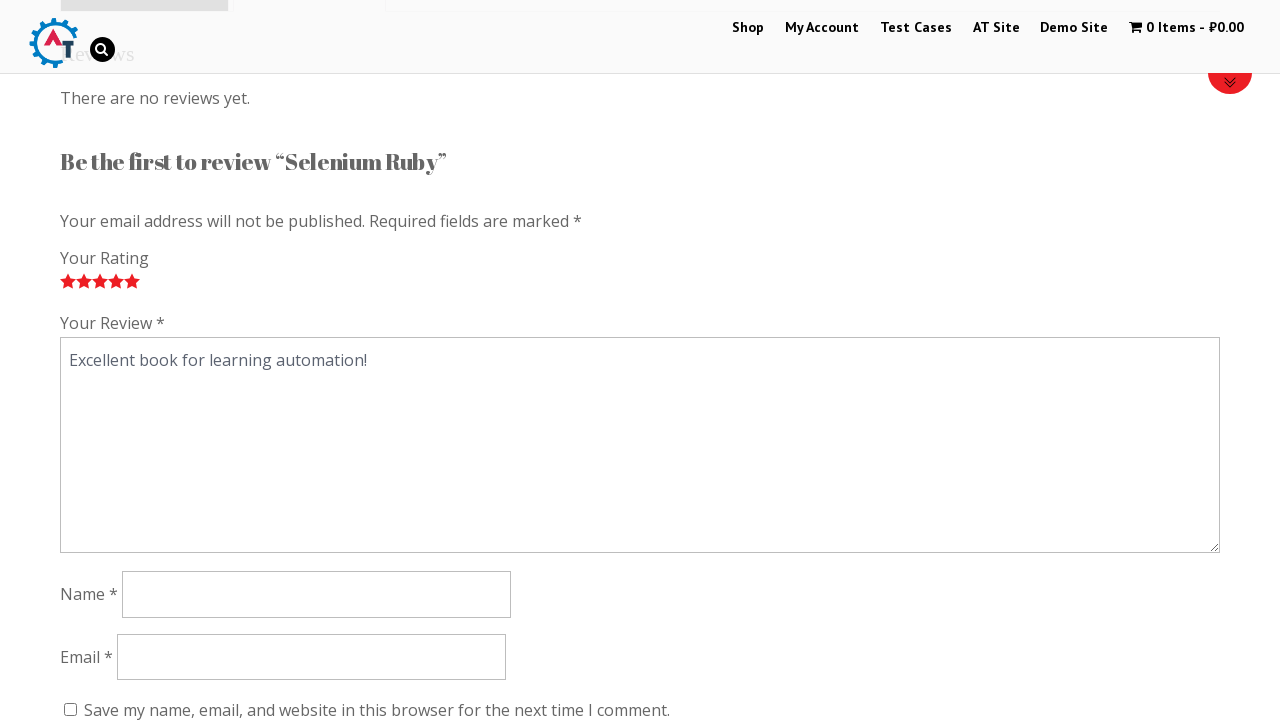

Filled author name field with 'TestReviewer2024' on input[name='author']
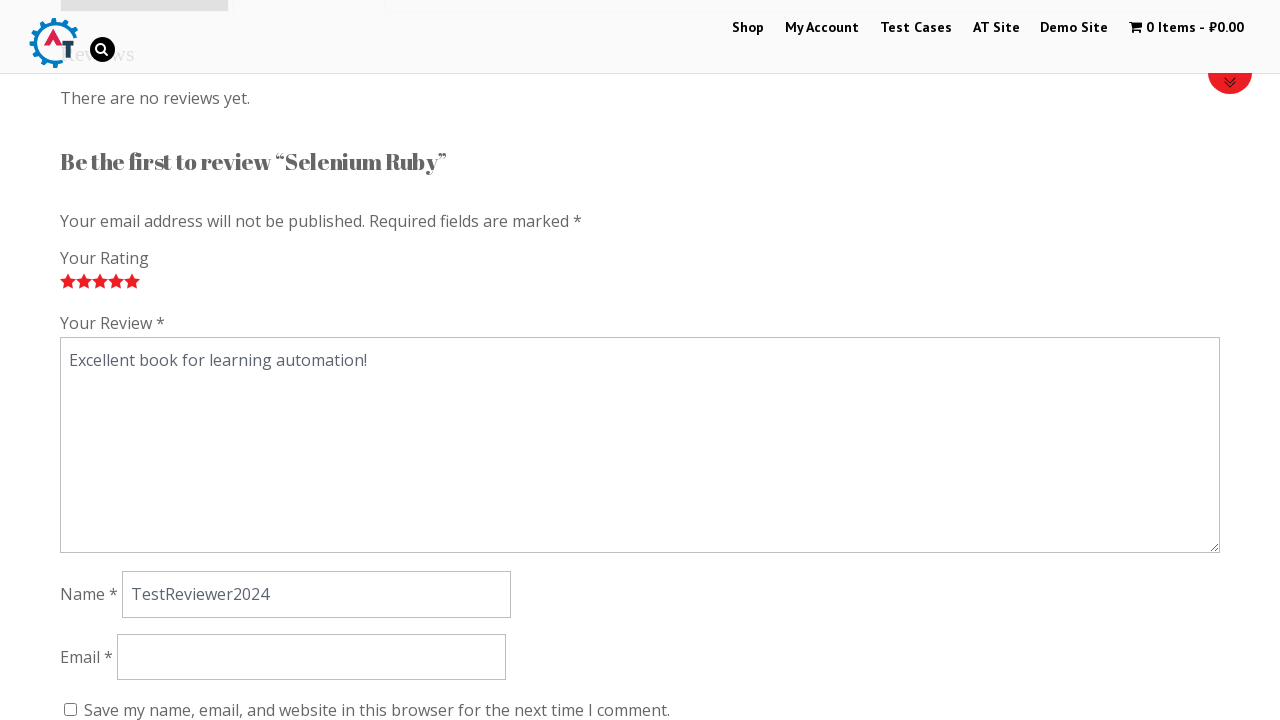

Filled email field with 'reviewer2024@testmail.com' on input[name='email']
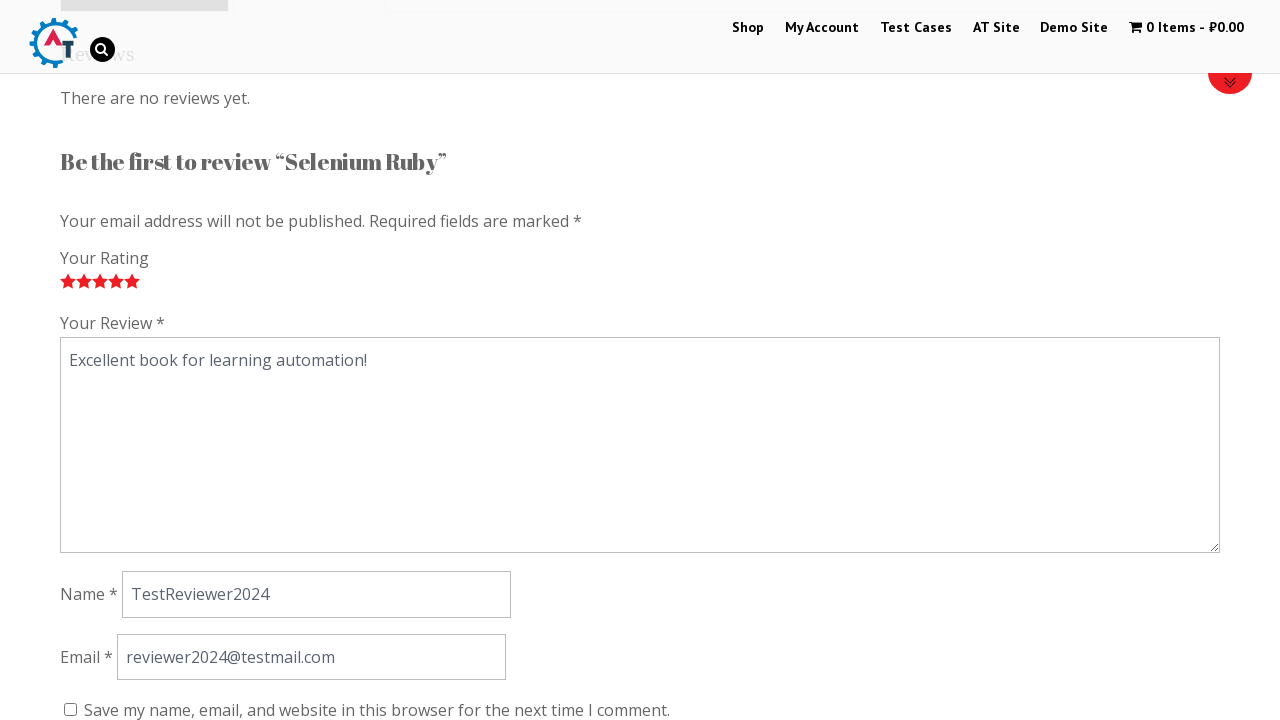

Clicked submit button to post the review at (111, 360) on #submit
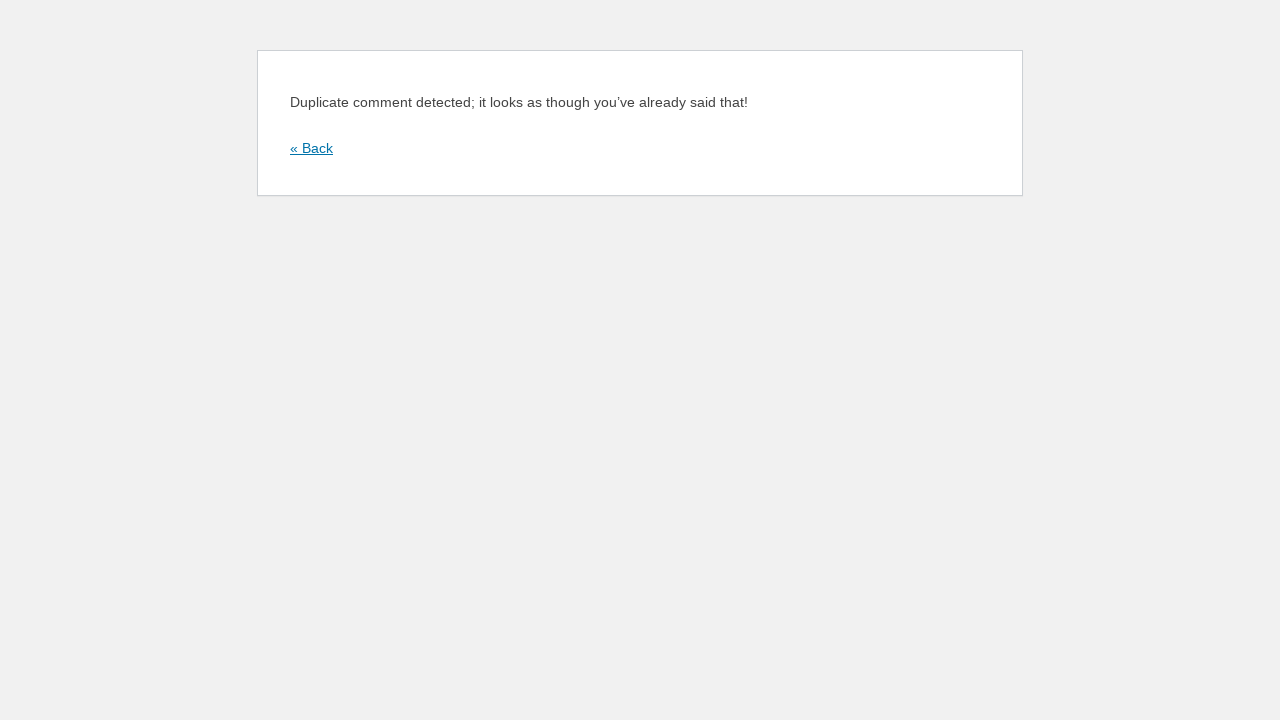

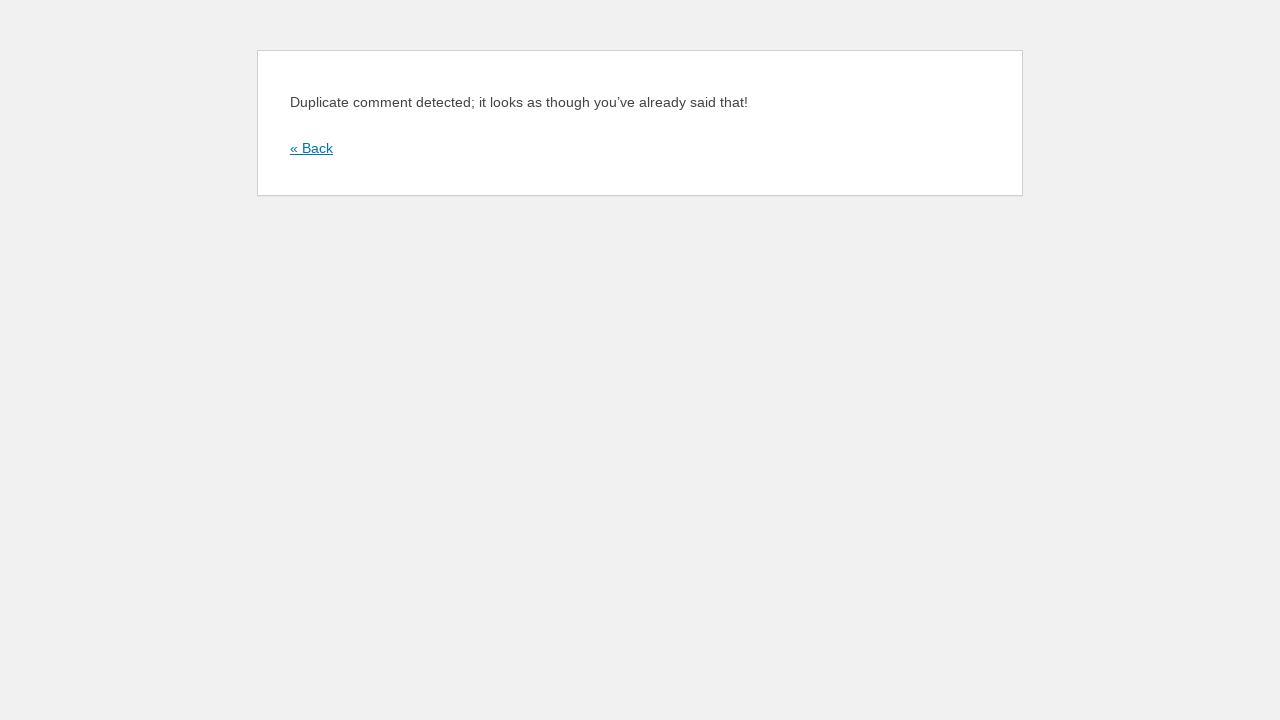